Tests registration form by filling required fields (first name, last name, email) and verifying successful registration message

Starting URL: http://suninjuly.github.io/registration1.html

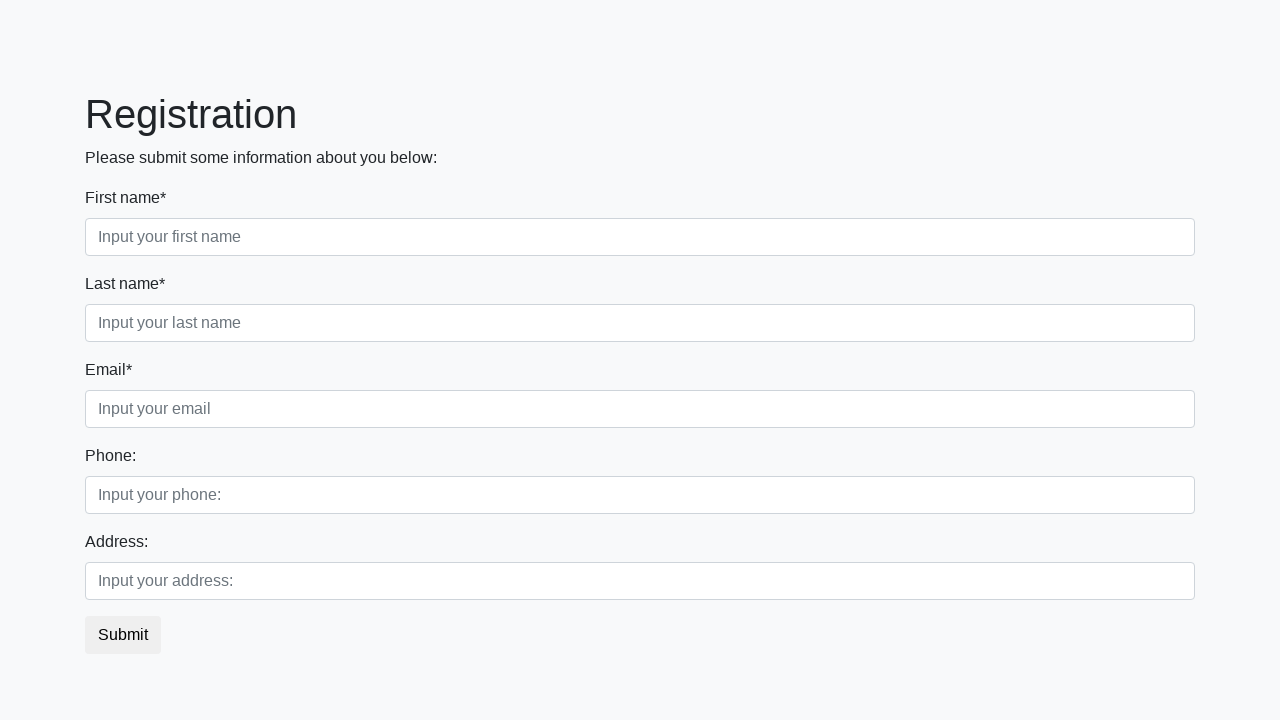

Navigated to registration form page
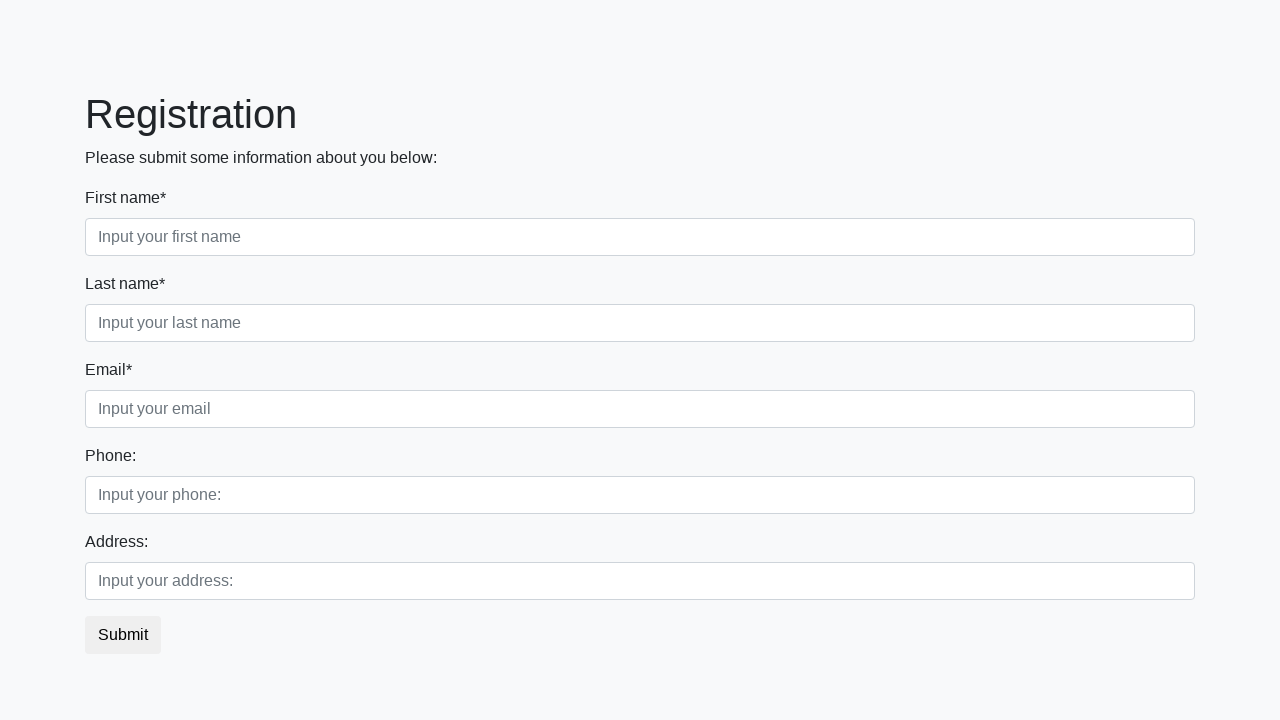

Filled first name field with 'Ivan' on input.form-control.first[required]
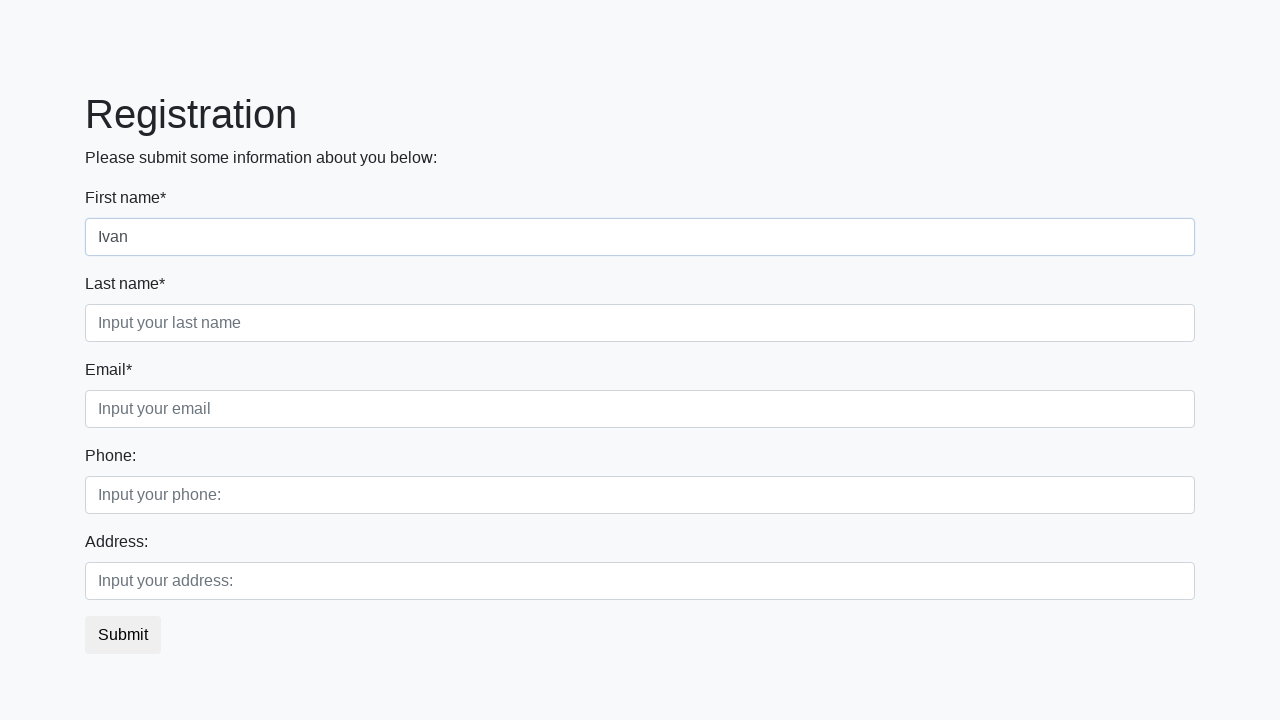

Filled last name field with 'Petrov' on input.form-control.second[required]
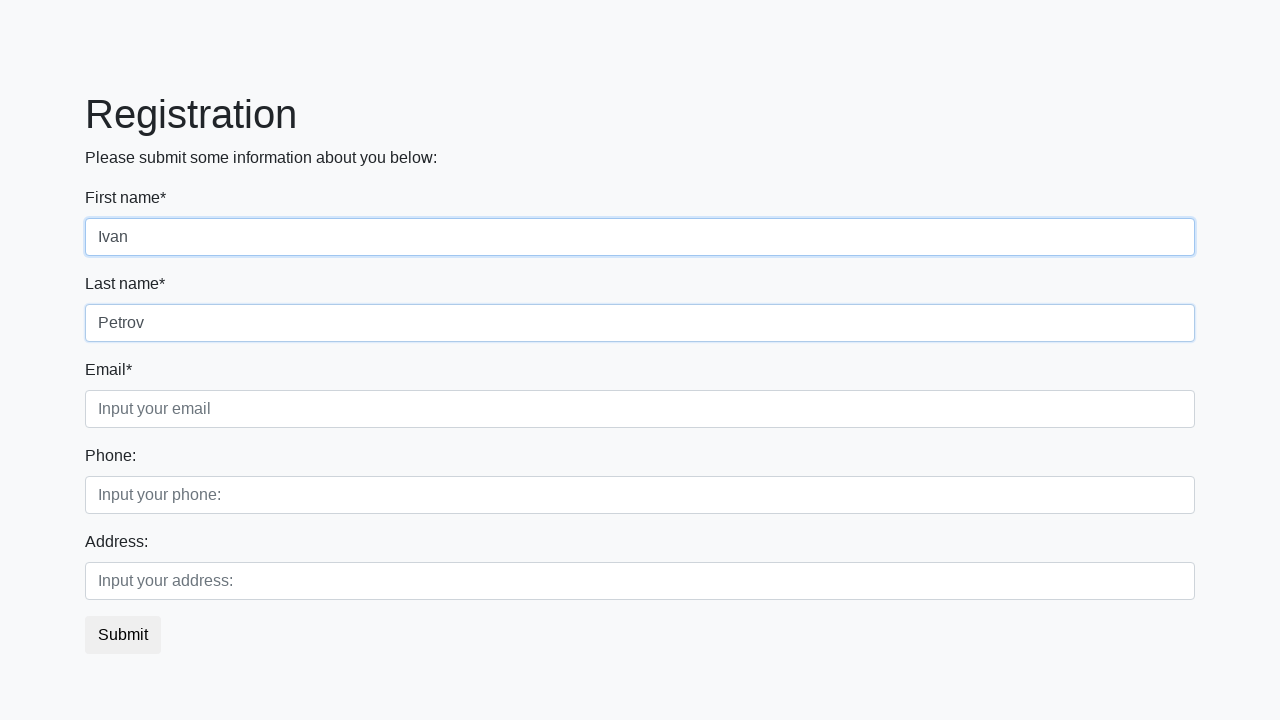

Filled email field with 'test@example.com' on input.form-control.third[required]
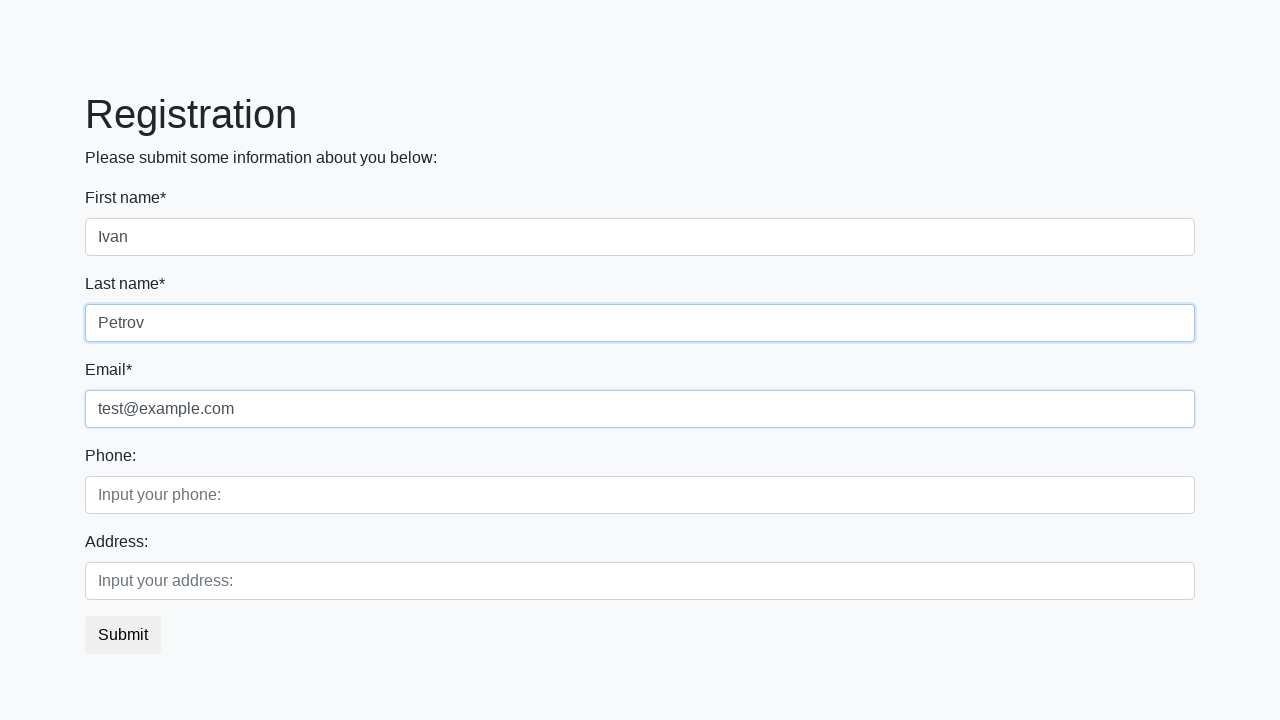

Clicked submit button to register at (123, 635) on button.btn
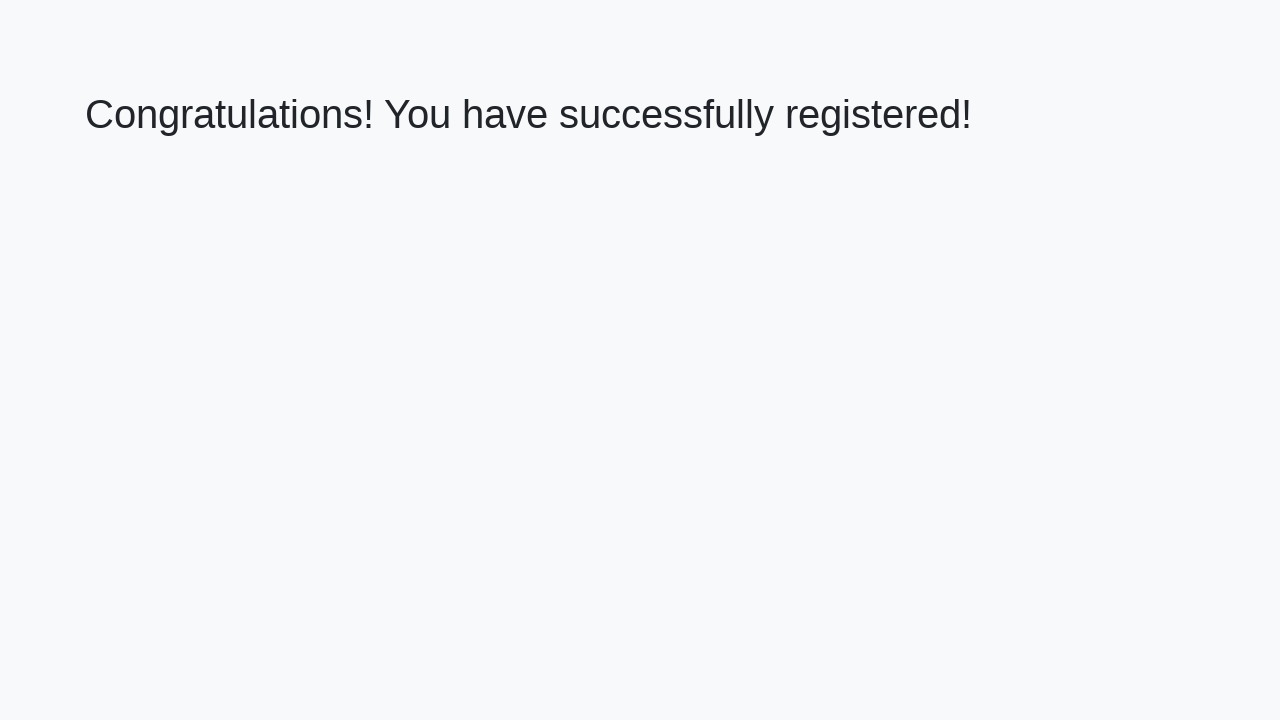

Success message heading appeared
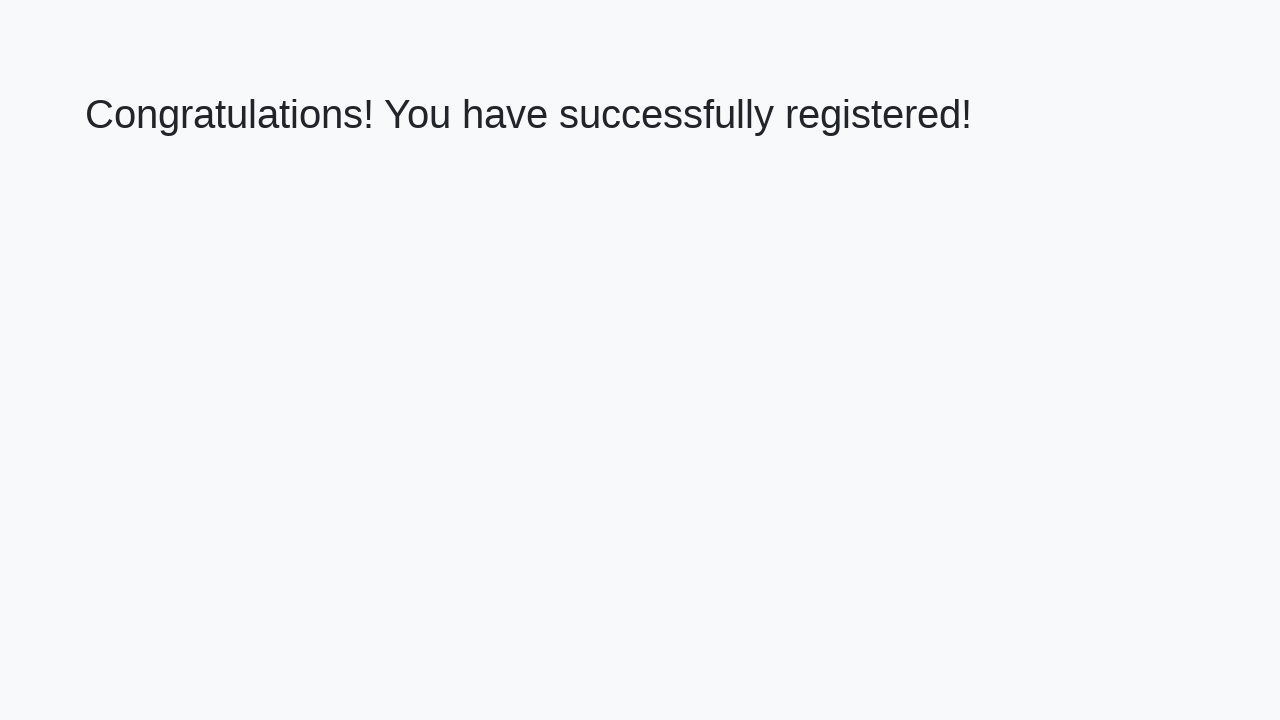

Retrieved success message text: 'Congratulations! You have successfully registered!'
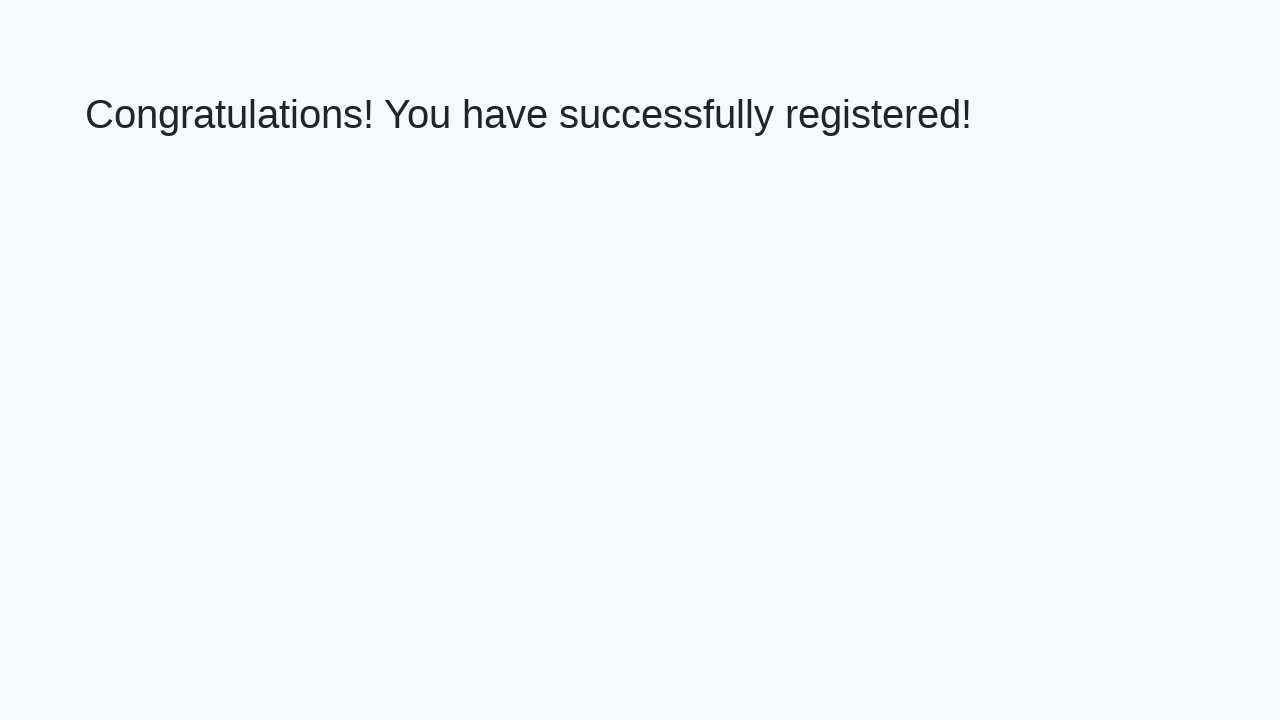

Verified registration success message matches expected text
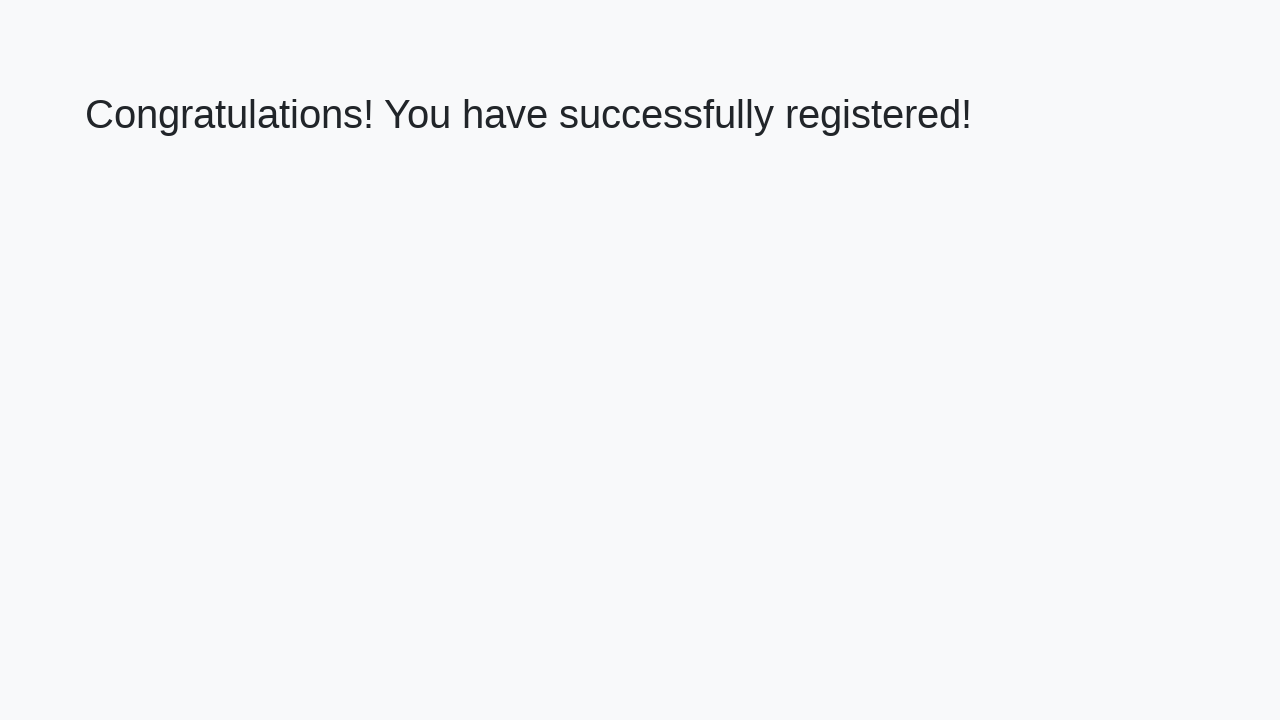

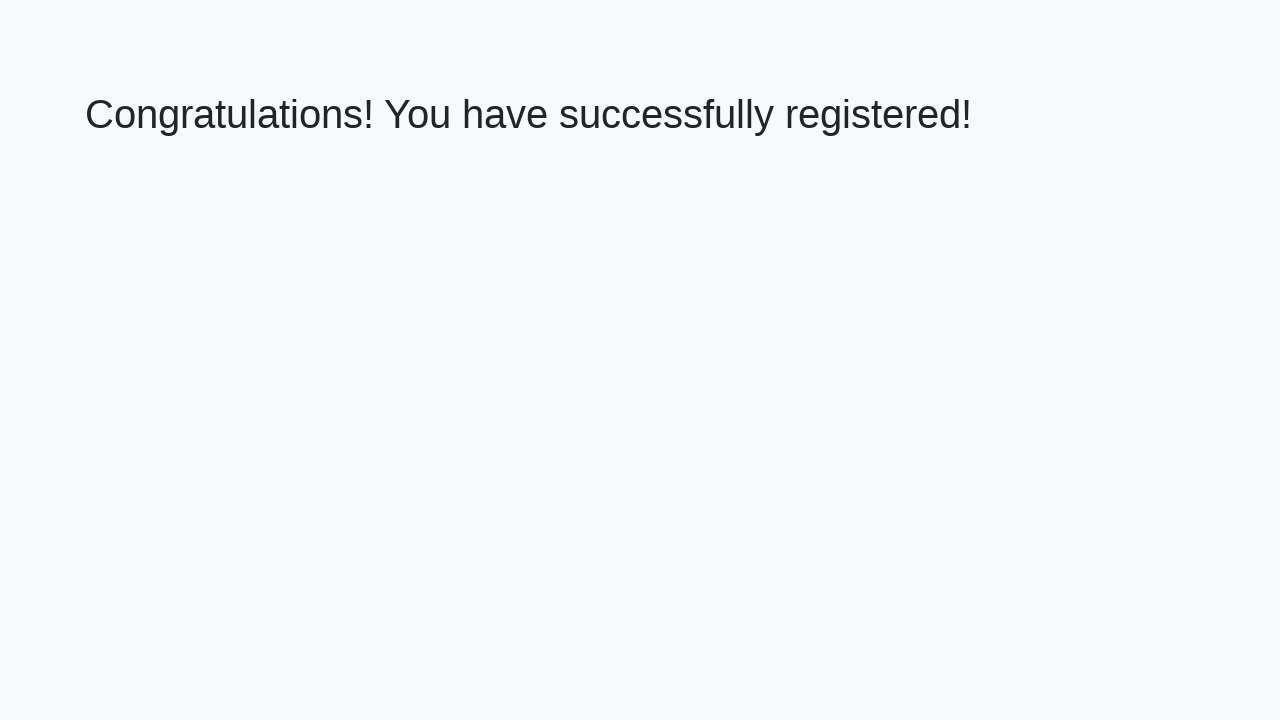